Tests drag and drop functionality by dragging column A to column B position

Starting URL: http://the-internet.herokuapp.com/drag_and_drop

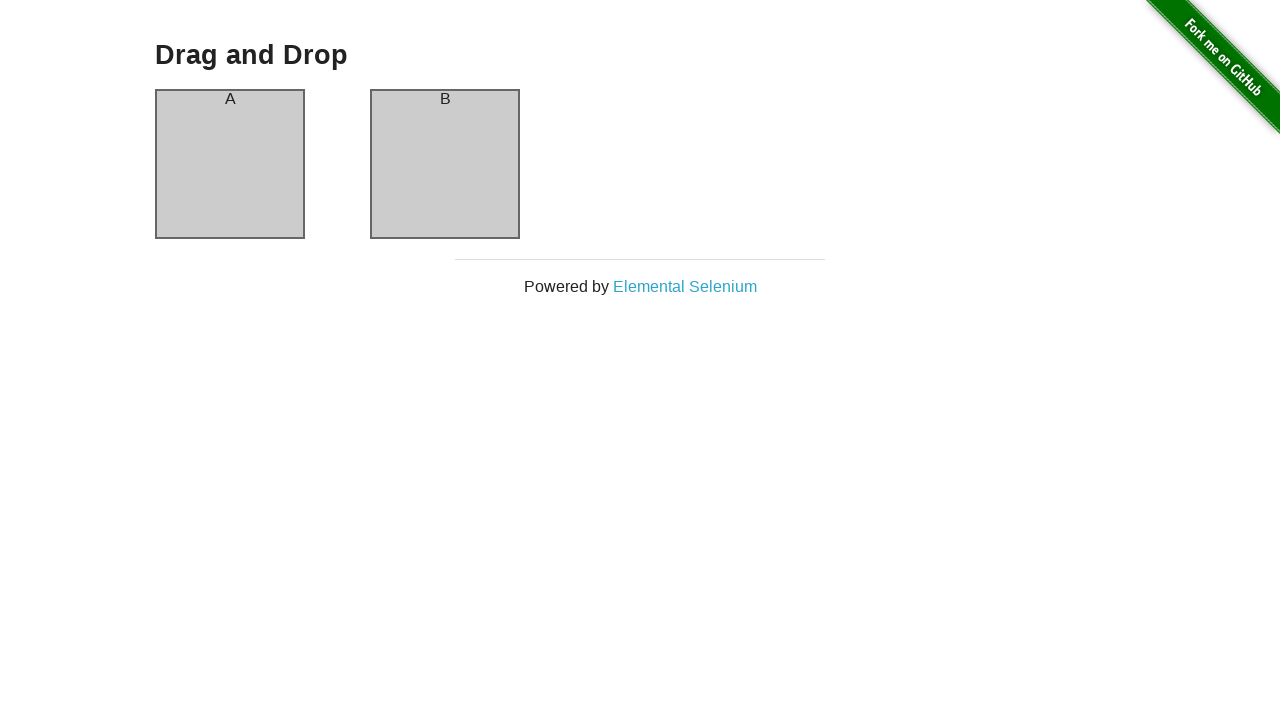

Column A is visible
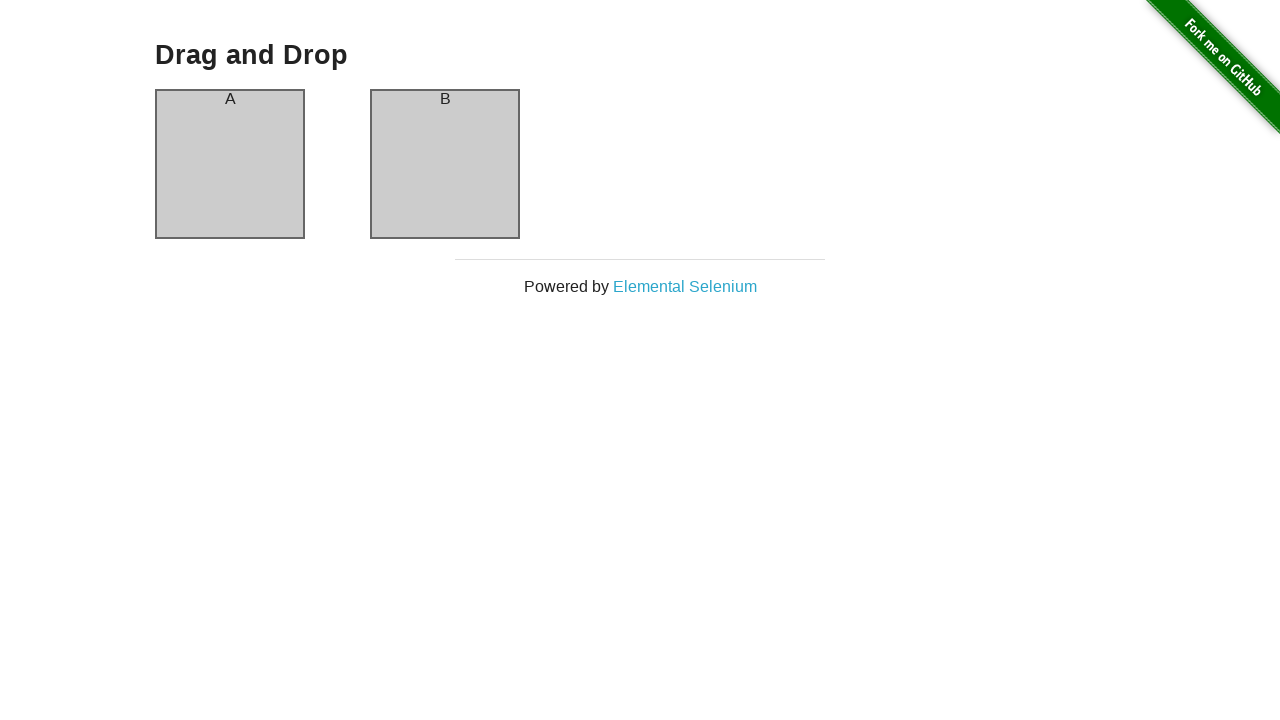

Column B is visible
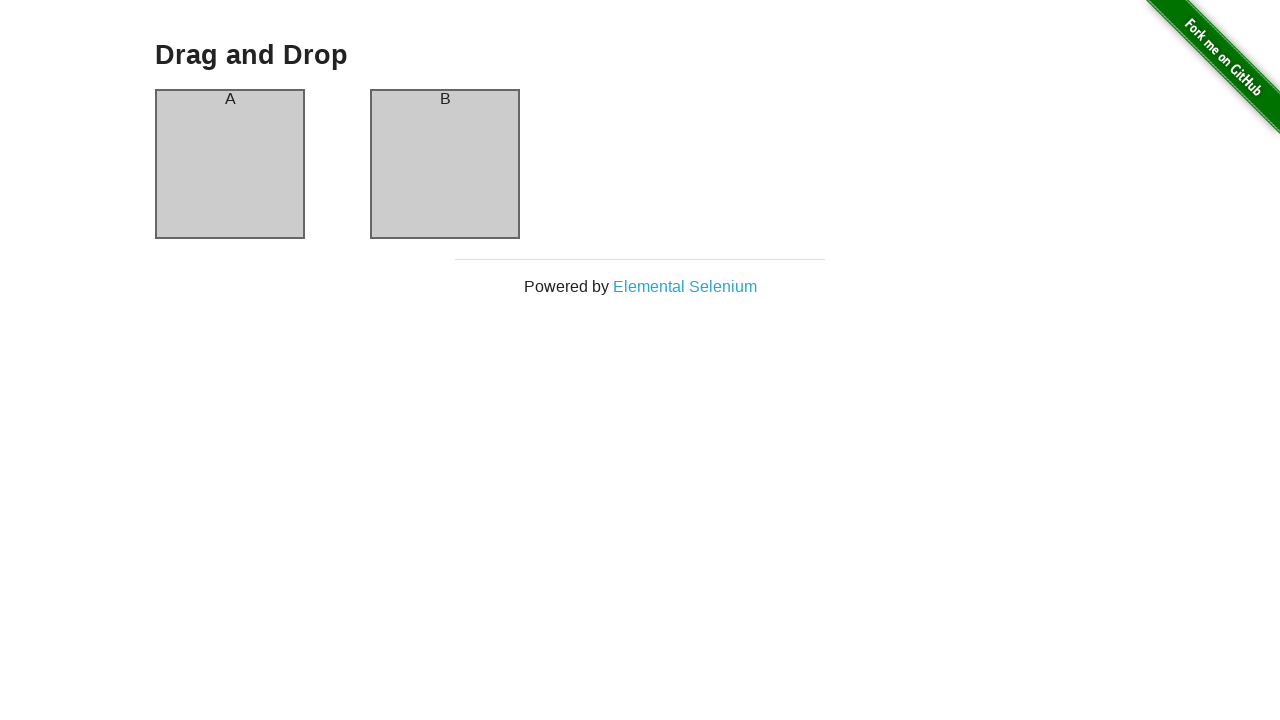

Dragged column B to column A position at (230, 164)
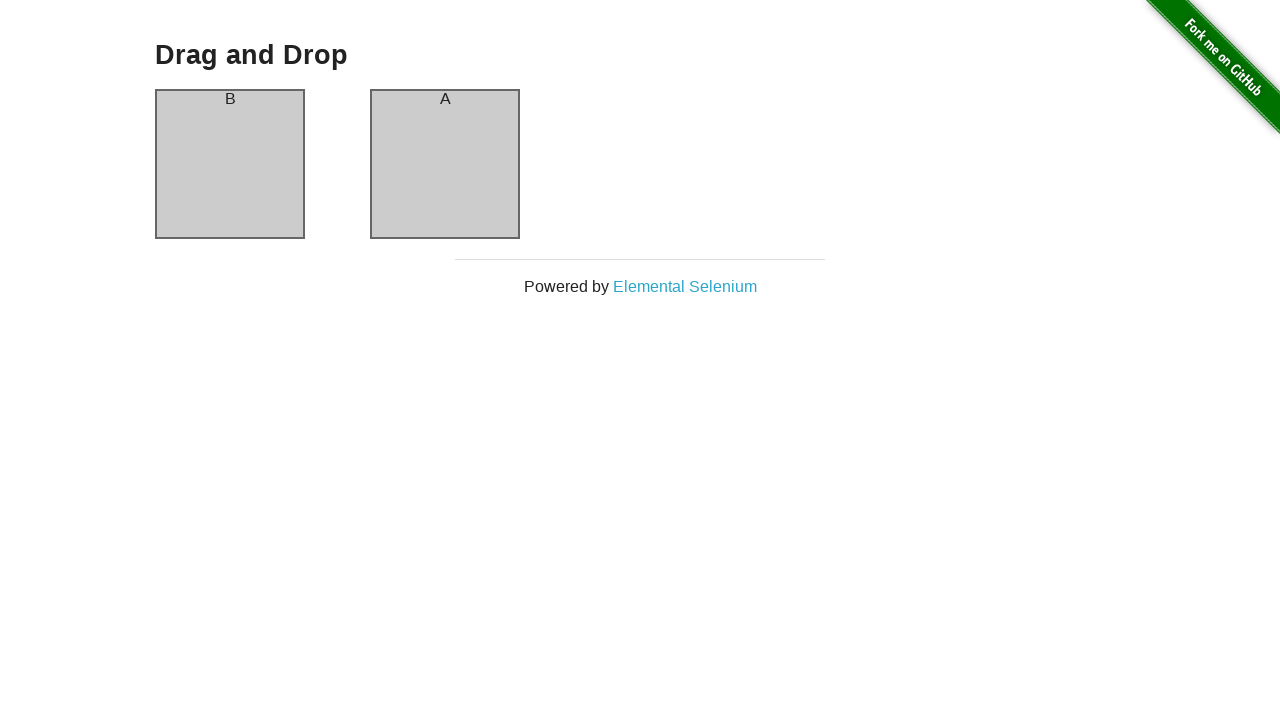

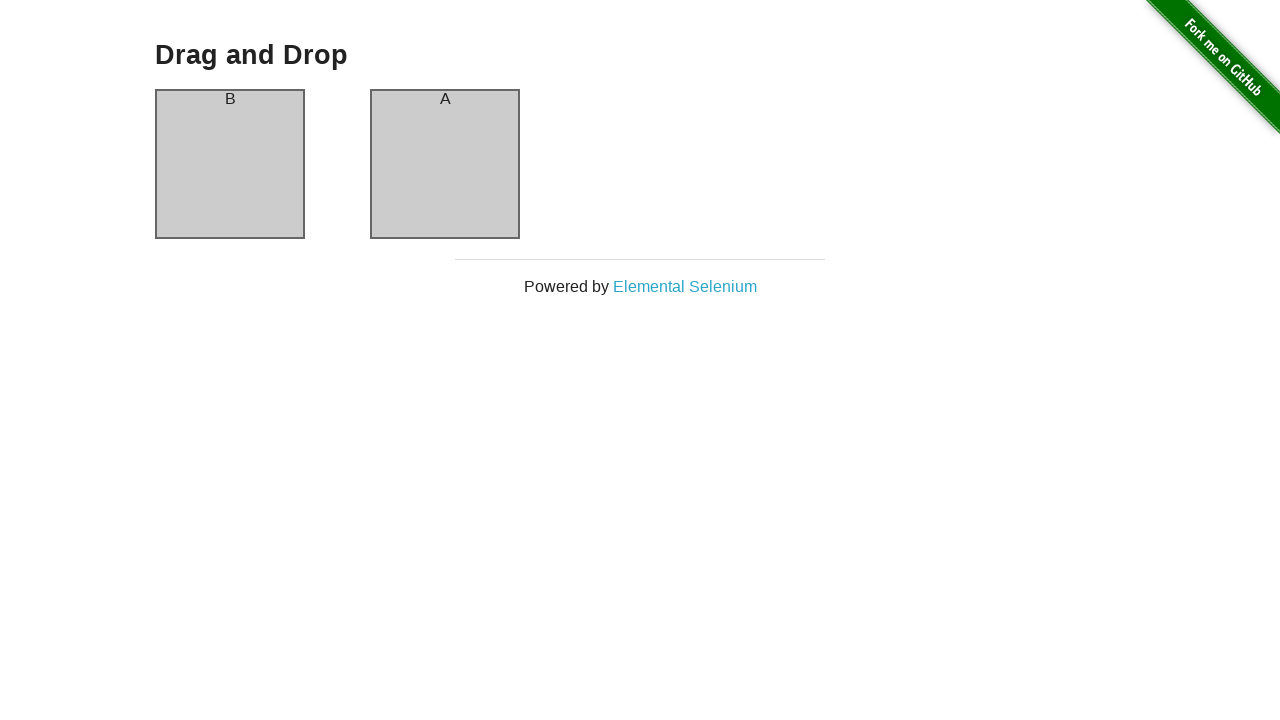